Tests the search functionality on Bilibili by entering a search query and clicking the search button to perform a search.

Starting URL: https://www.bilibili.com/

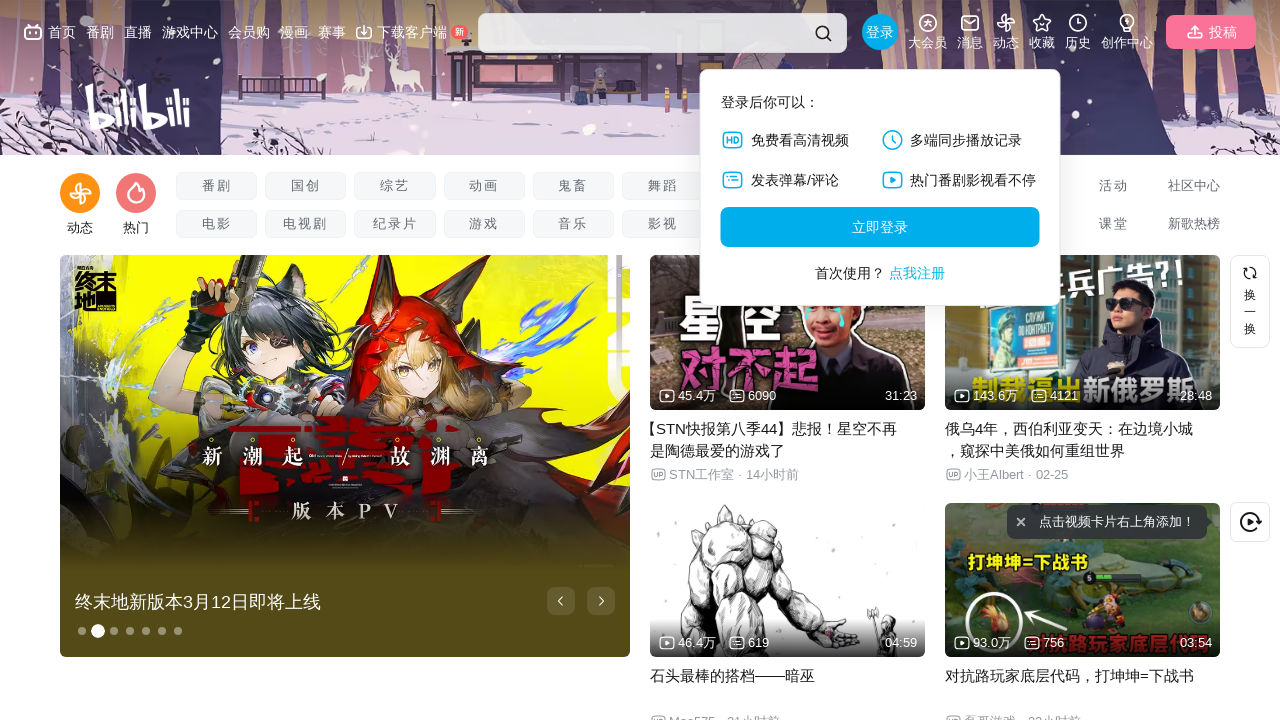

Filled search field with '宋浩' on #nav-searchform input.nav-search-input
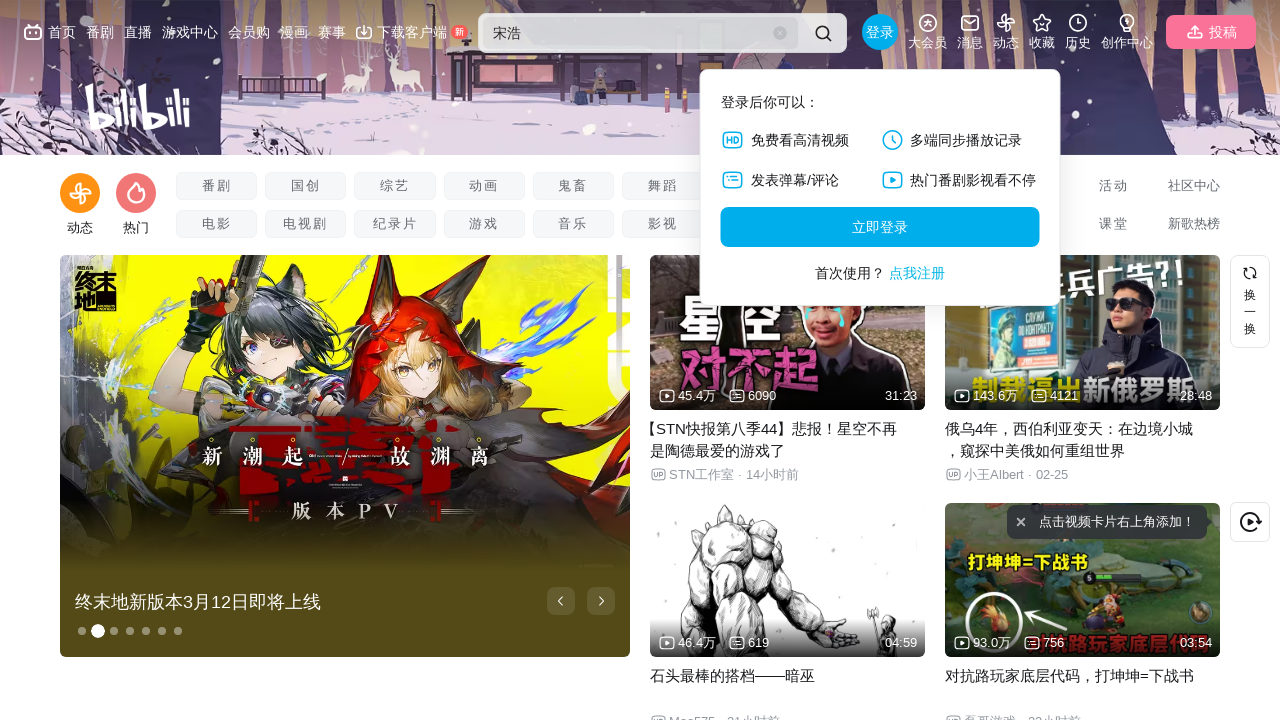

Clicked search button to perform search at (823, 33) on #nav-searchform .nav-search-btn
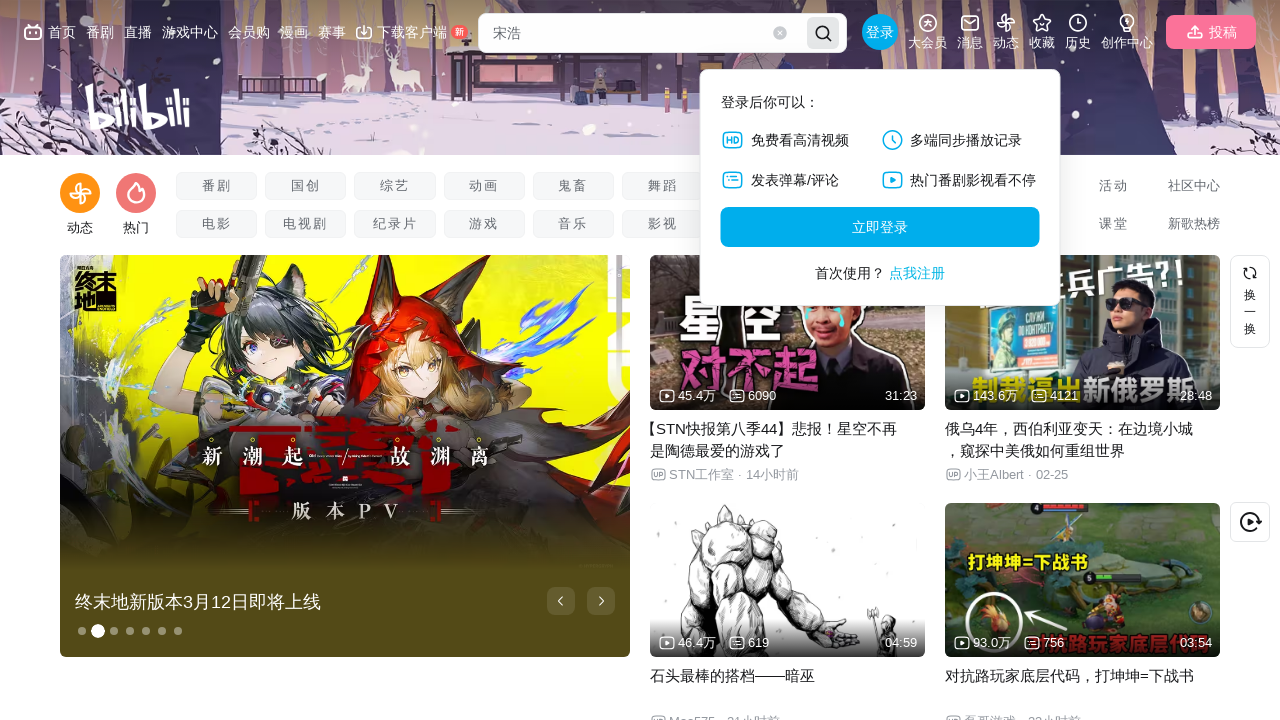

Waited 2000ms for search results page to load
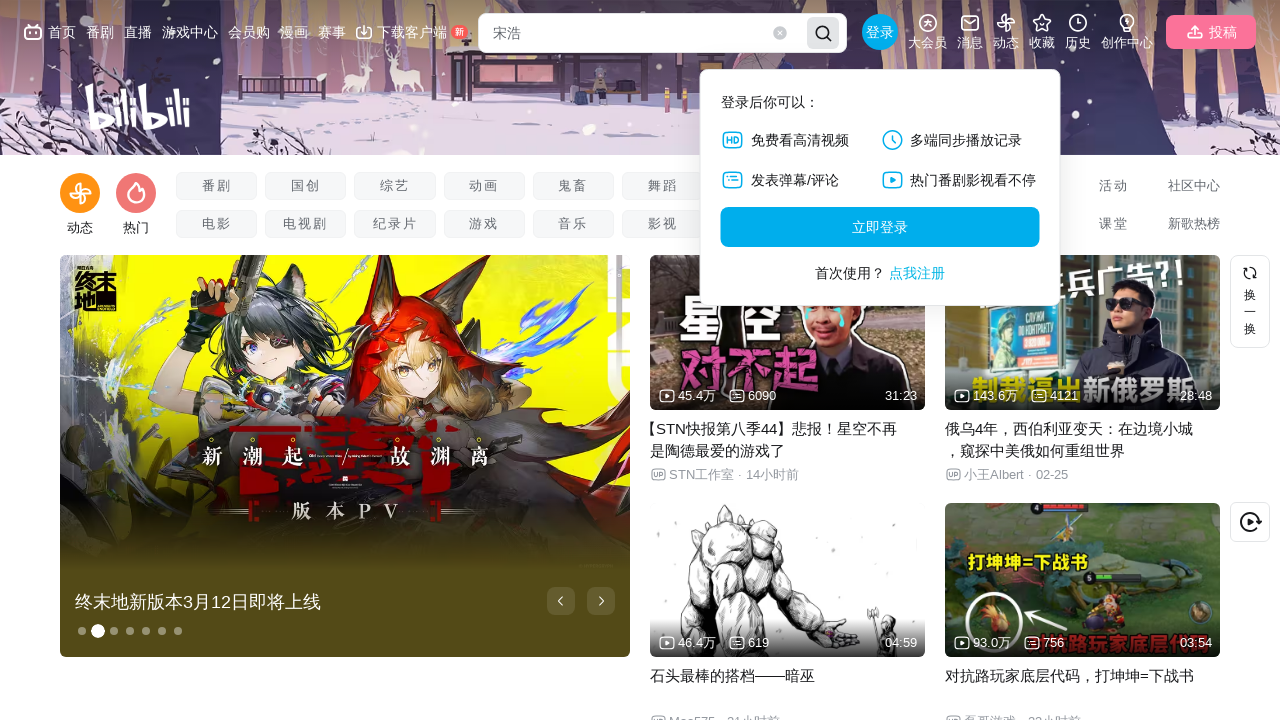

Switched to new search results tab
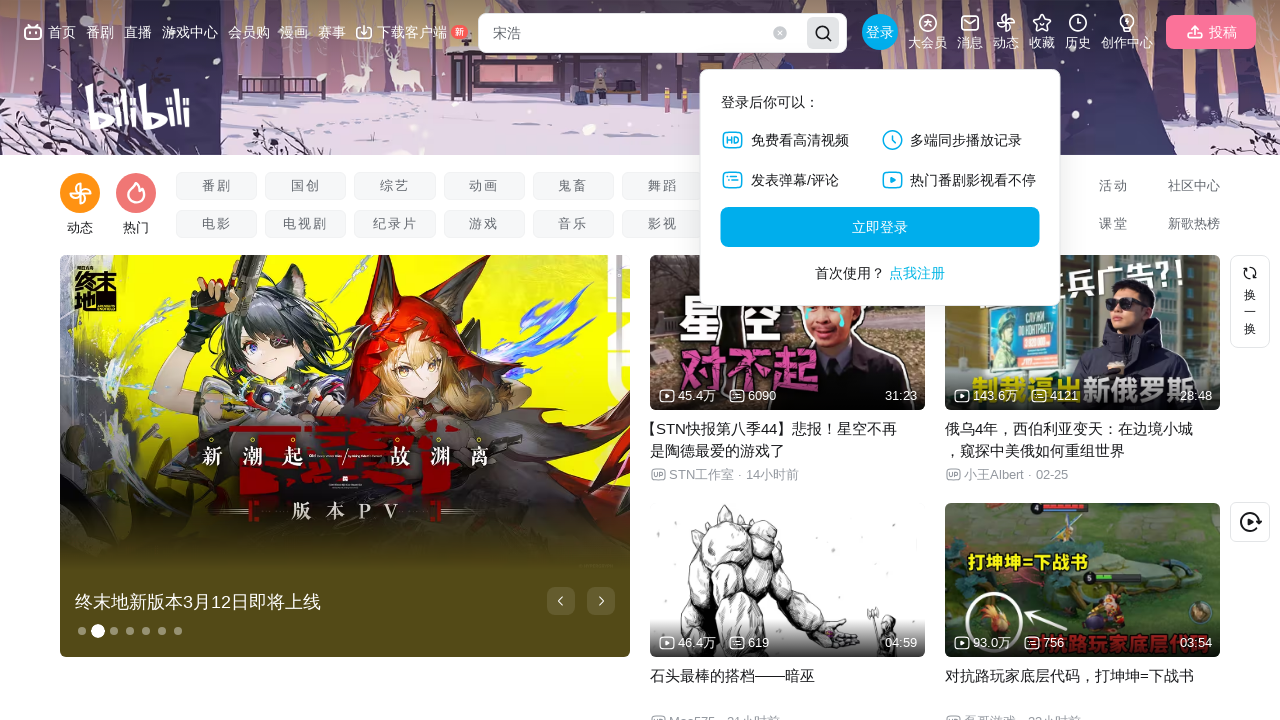

Search results page loaded (domcontentloaded)
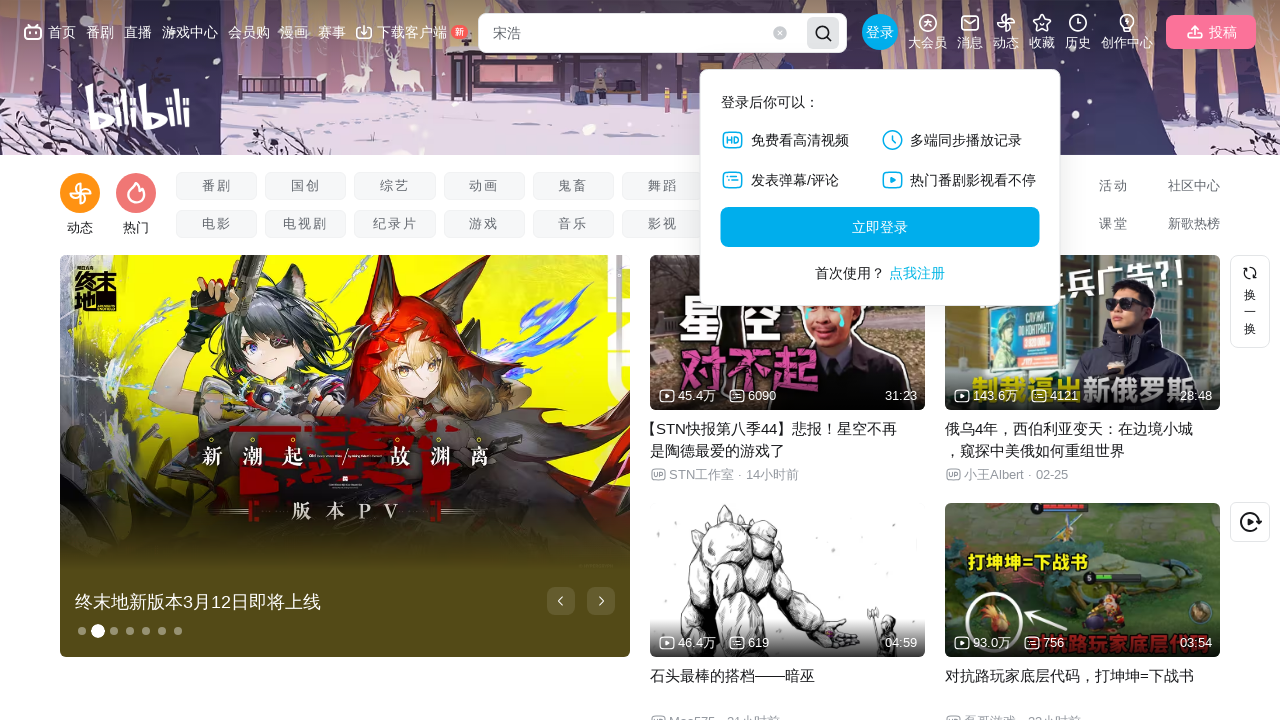

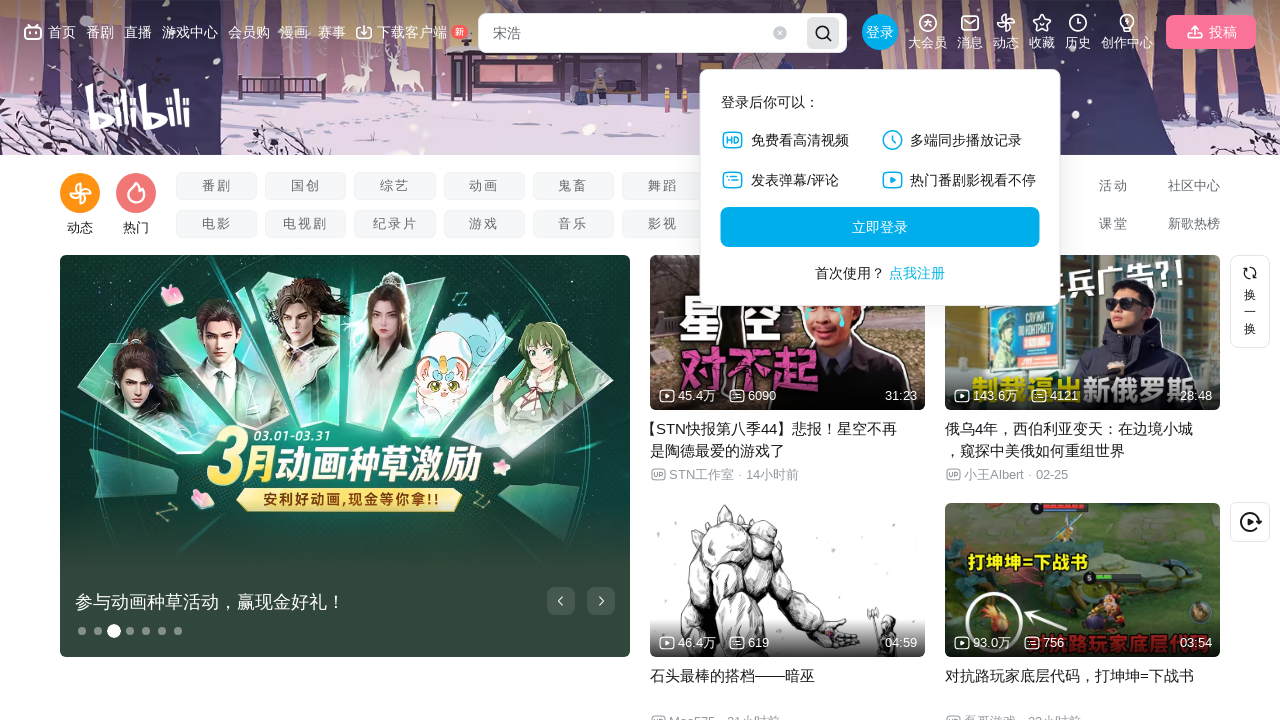